Tests user registration flow by filling out the registration form with email and verifying the email confirmation page appears

Starting URL: https://b2c.passport.rt.ru/

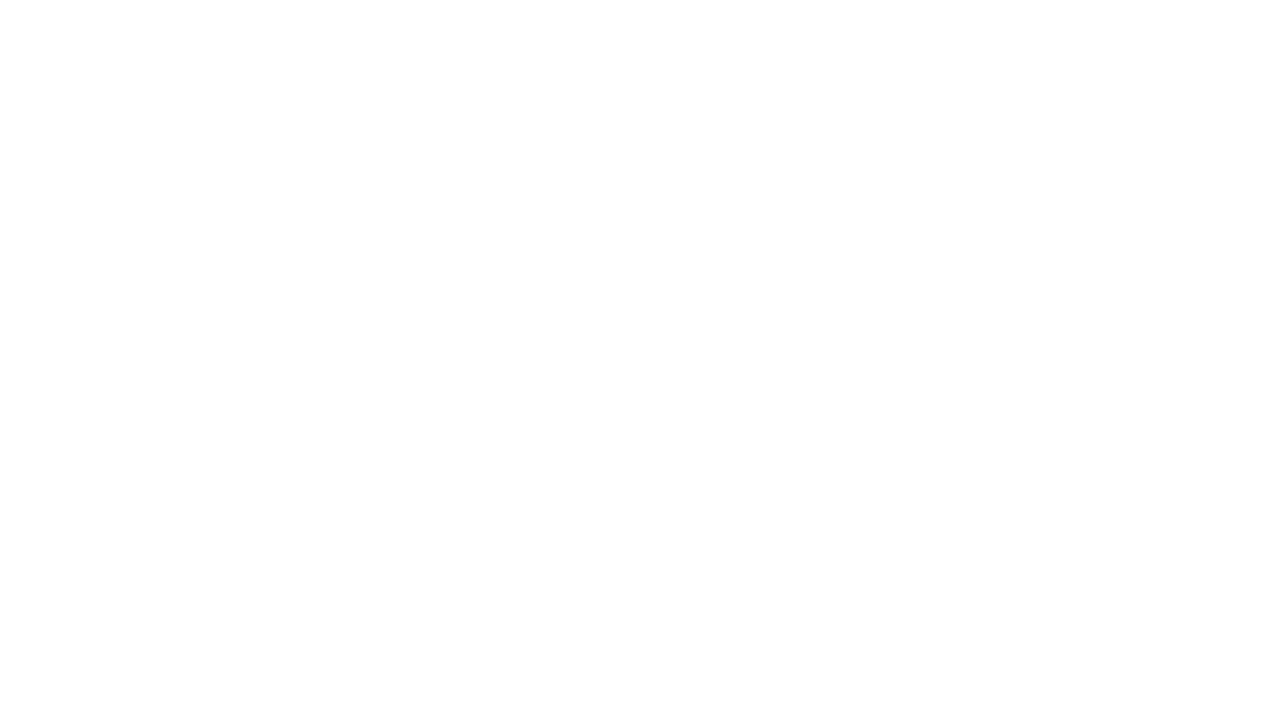

Navigated to registration page at https://b2c.passport.rt.ru/
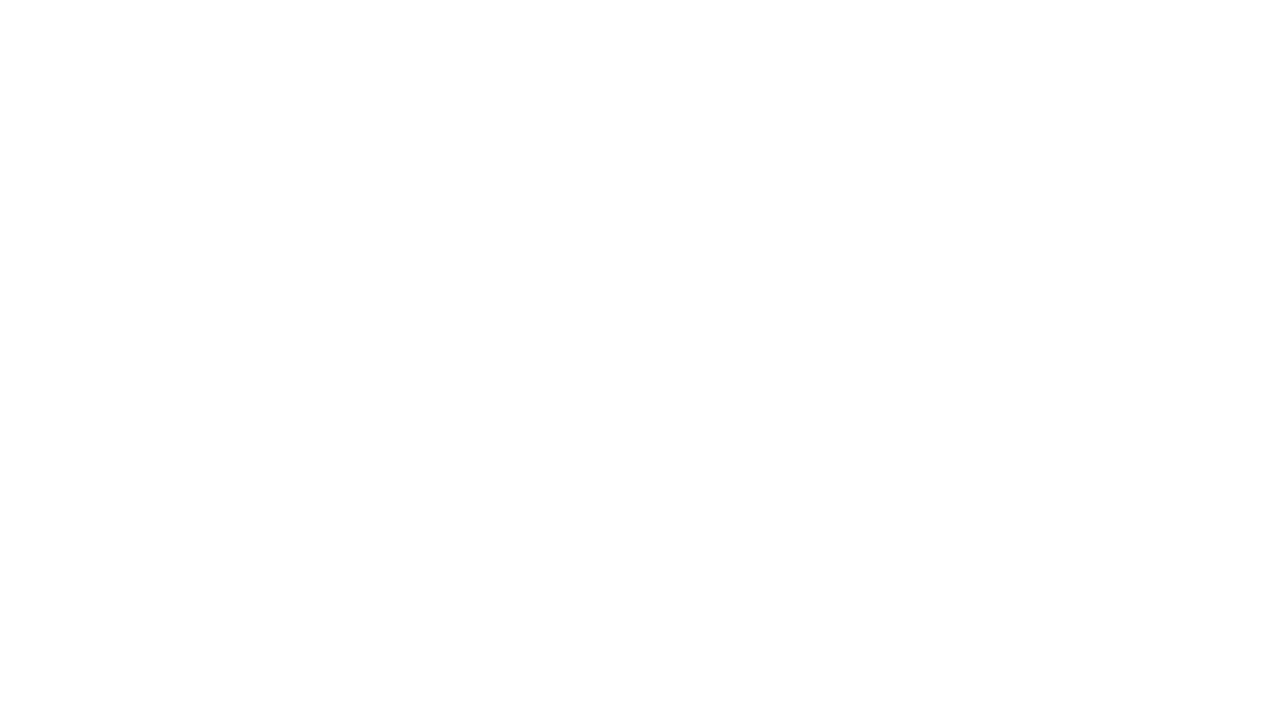

Clicked on register link at (1010, 660) on #kc-register
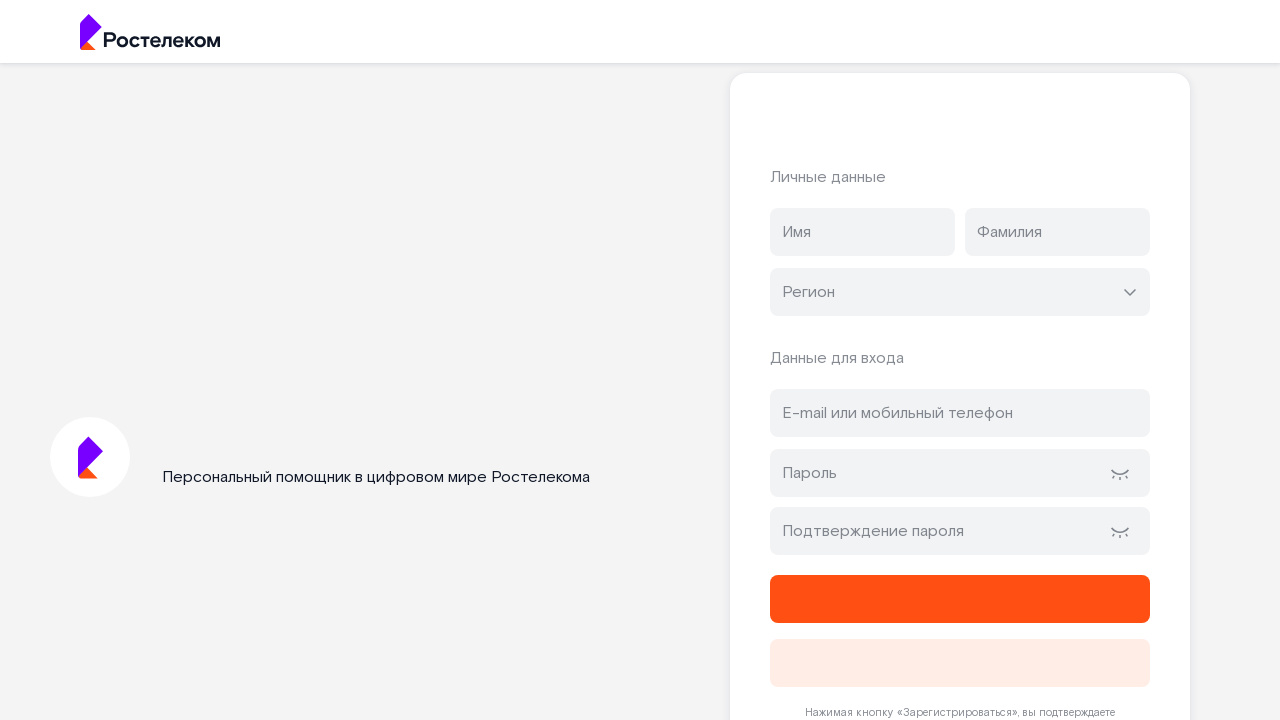

Filled first name field with 'Алексей' on input[name='firstName']
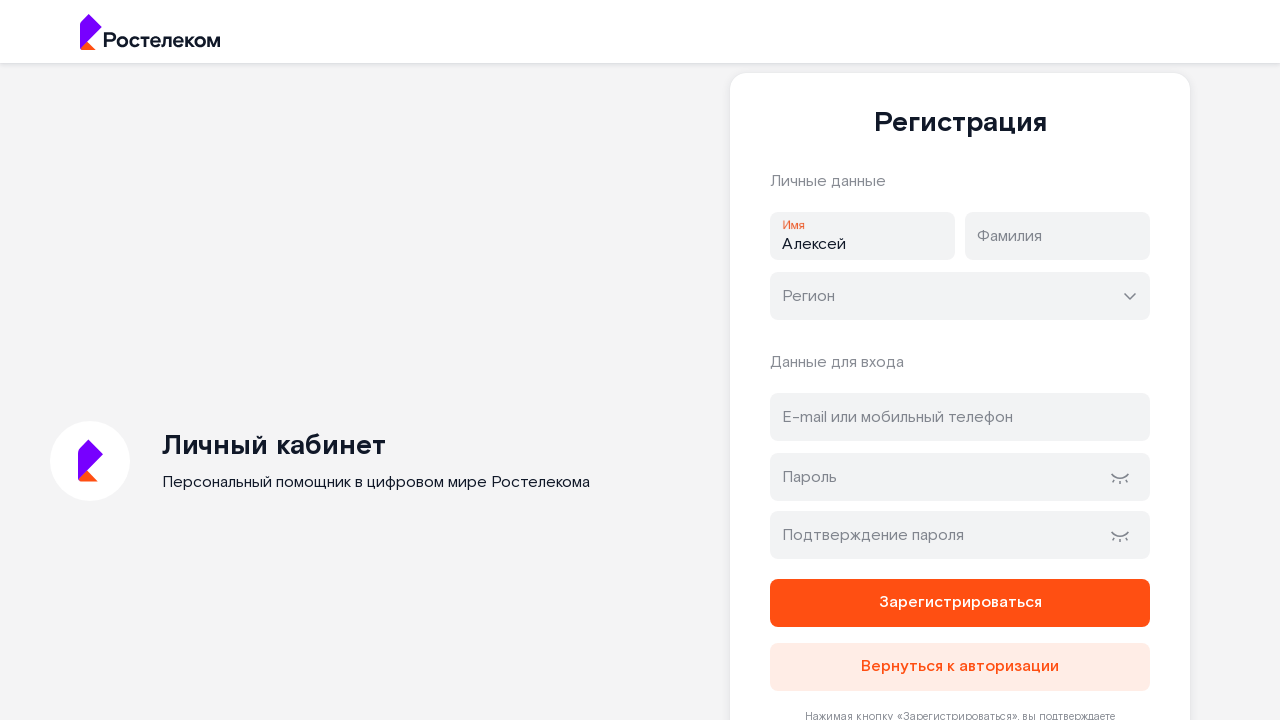

Filled last name field with 'Петров' on input[name='lastName']
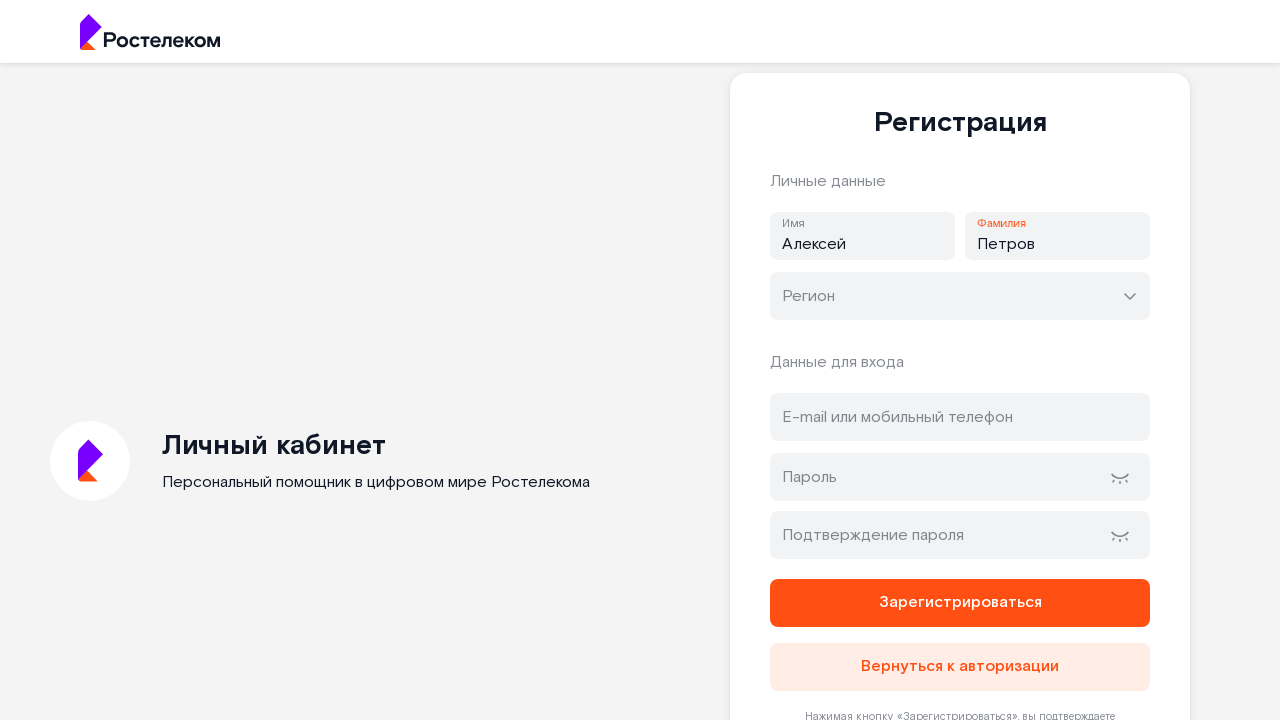

Filled email address field with 'newuser8472@yandex.ru' on #address
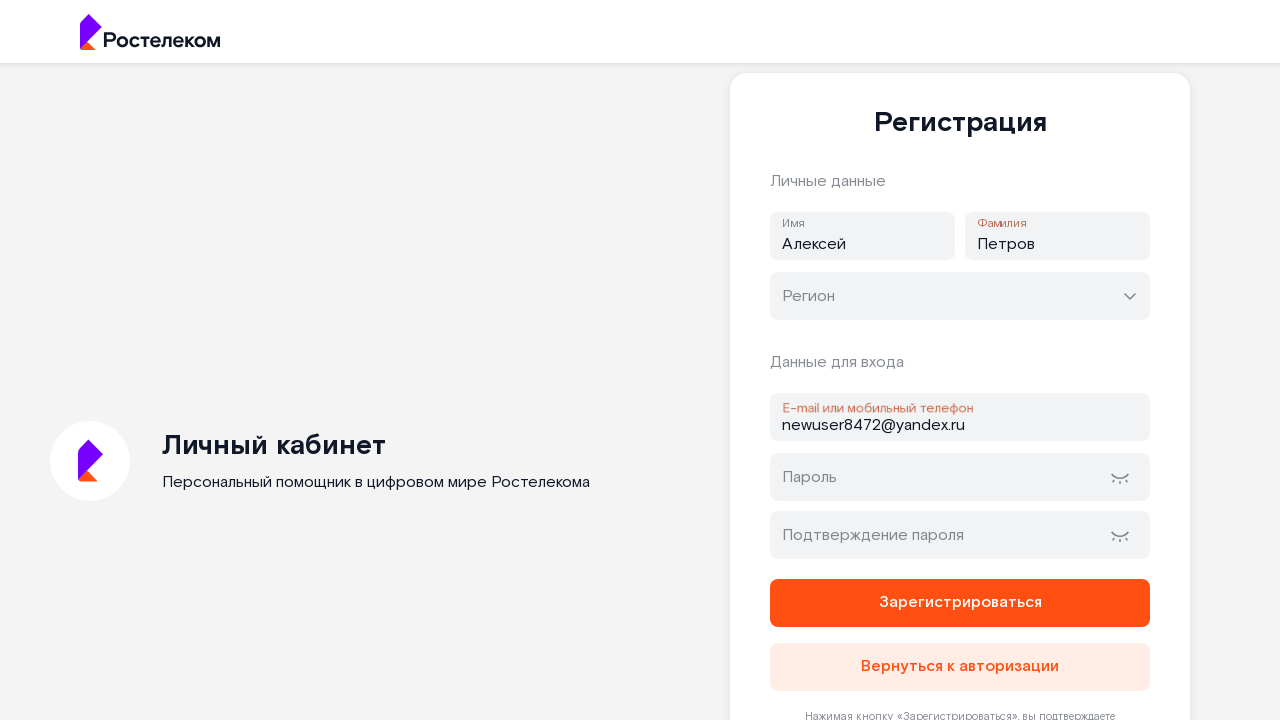

Filled password field on #password
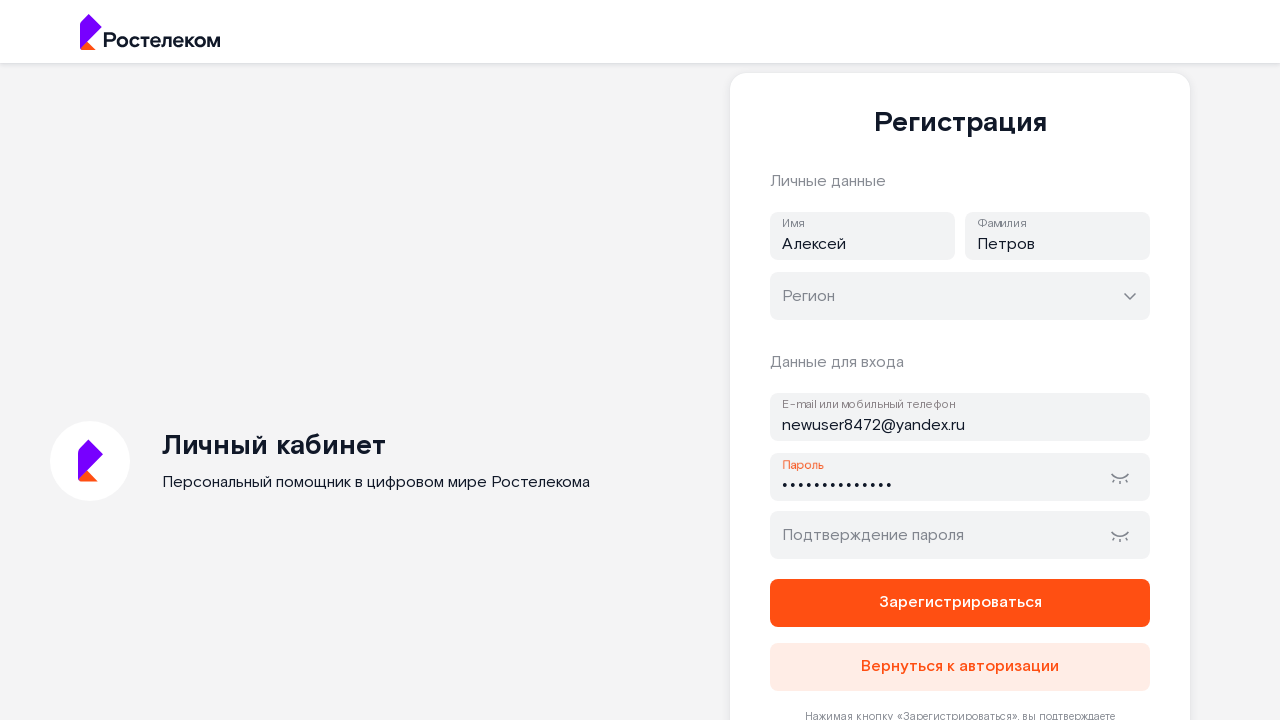

Filled password confirmation field on #password-confirm
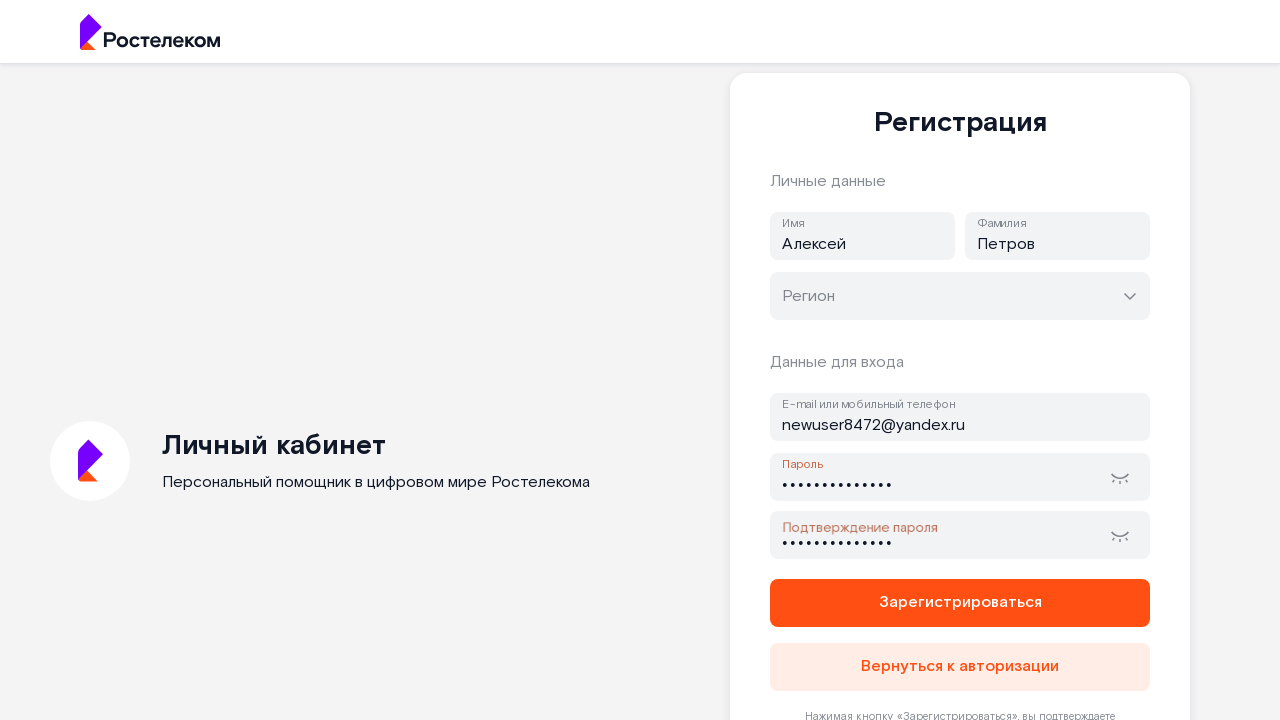

Clicked register button to submit registration form at (960, 603) on button[name='register']
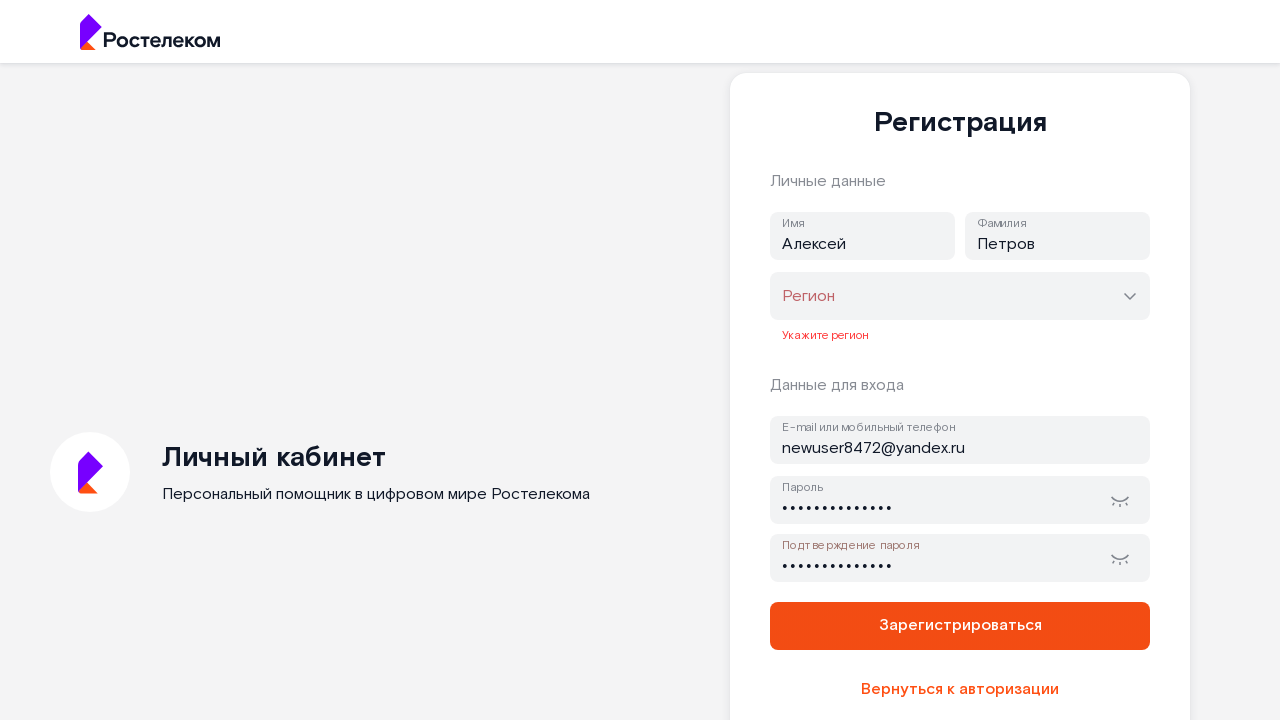

Email confirmation page loaded successfully
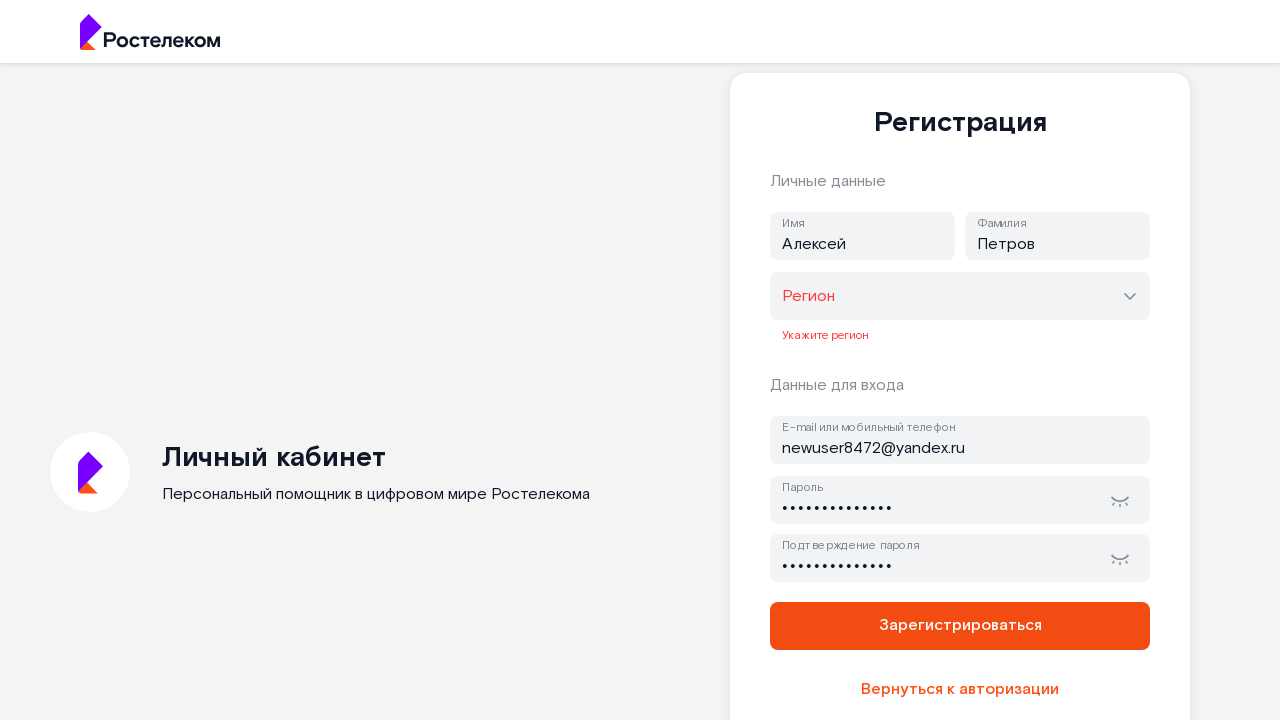

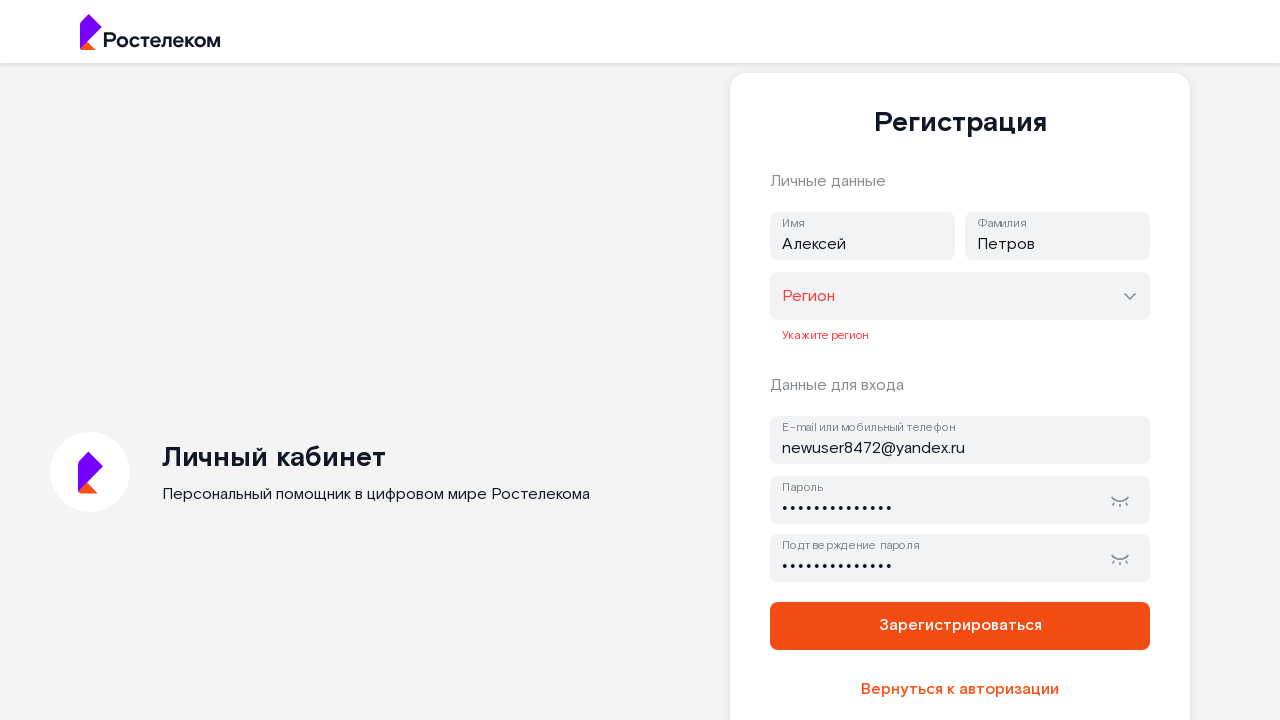